Navigates to a course page by clicking on menu items and course buttons, then verifies the page title

Starting URL: https://alchemy.hguy.co/lms

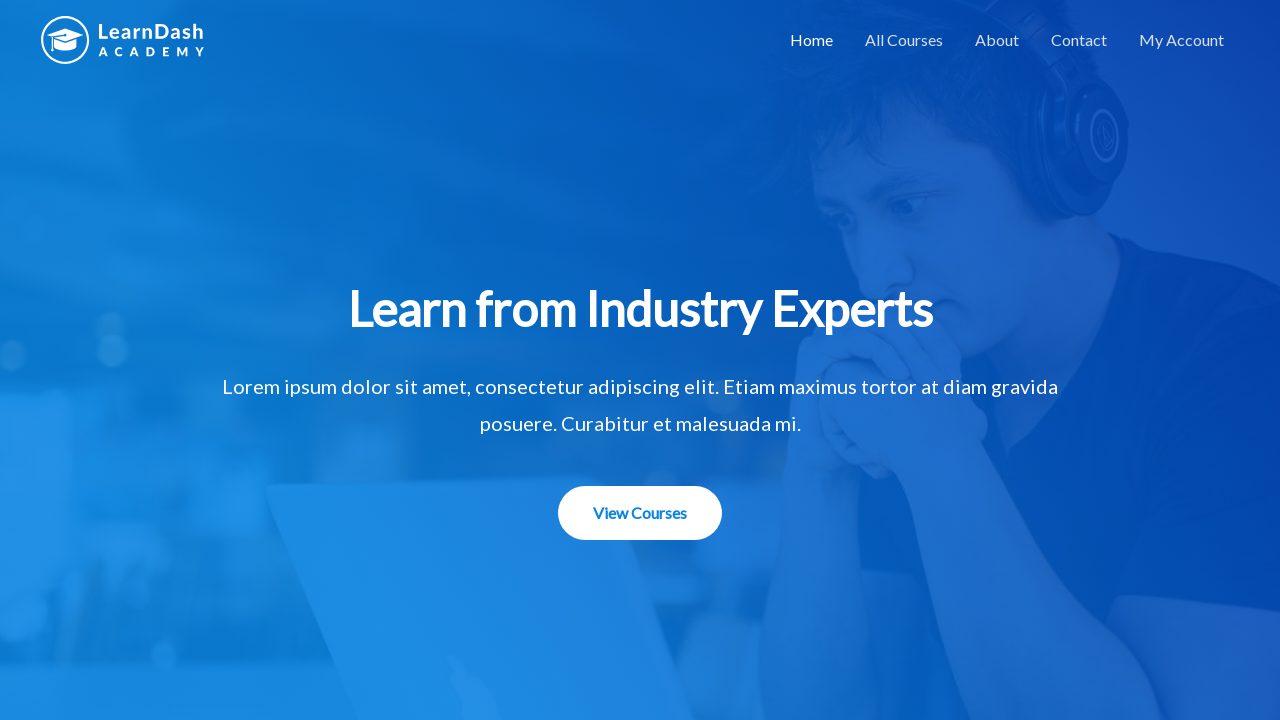

Clicked on menu item to navigate to courses at (904, 40) on xpath=//li[@id='menu-item-1508']/a
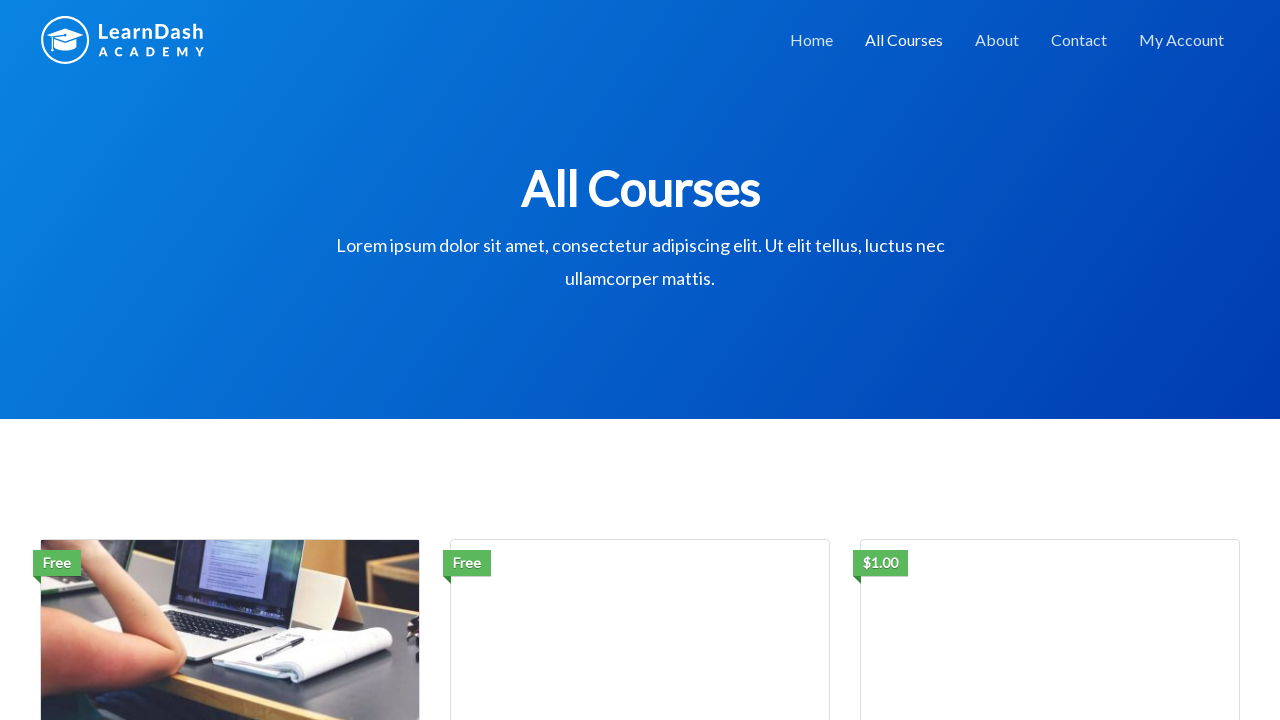

Clicked on course button to navigate to course page at (230, 360) on xpath=//*[@id='post-69']//*[@class='ld_course_grid_button']/a
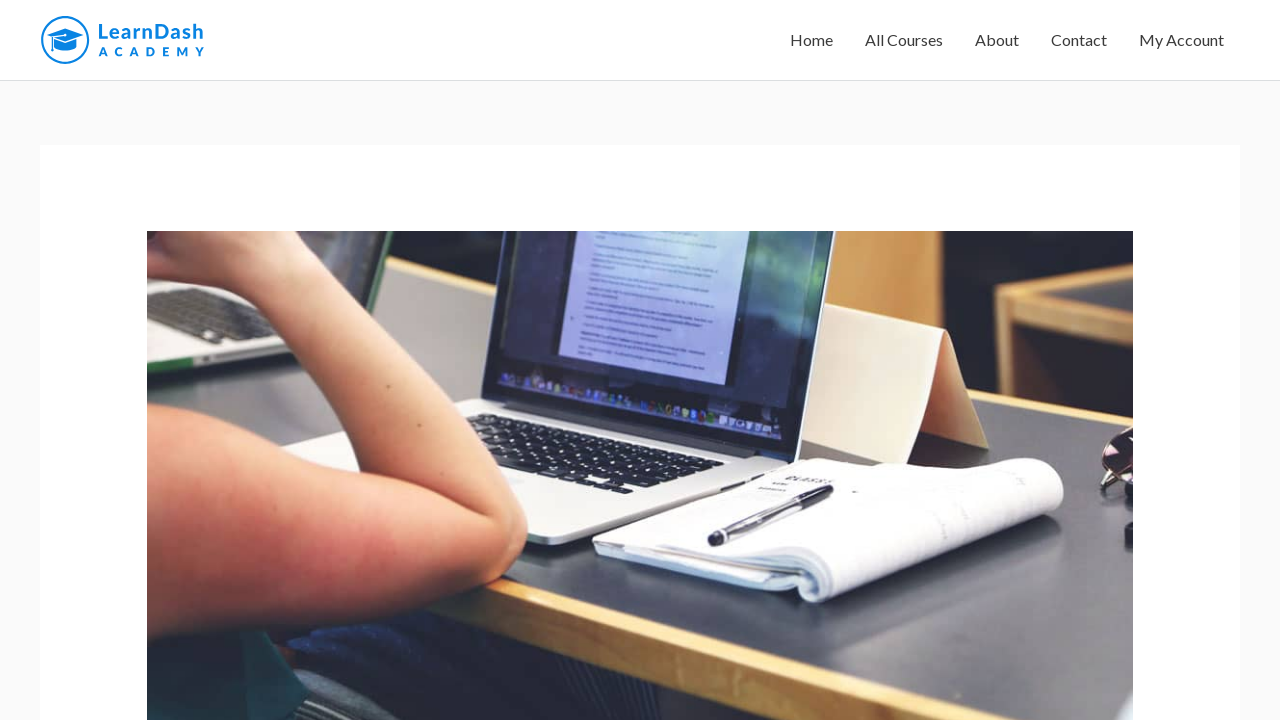

Verified page title is 'Social Media Marketing – Alchemy LMS'
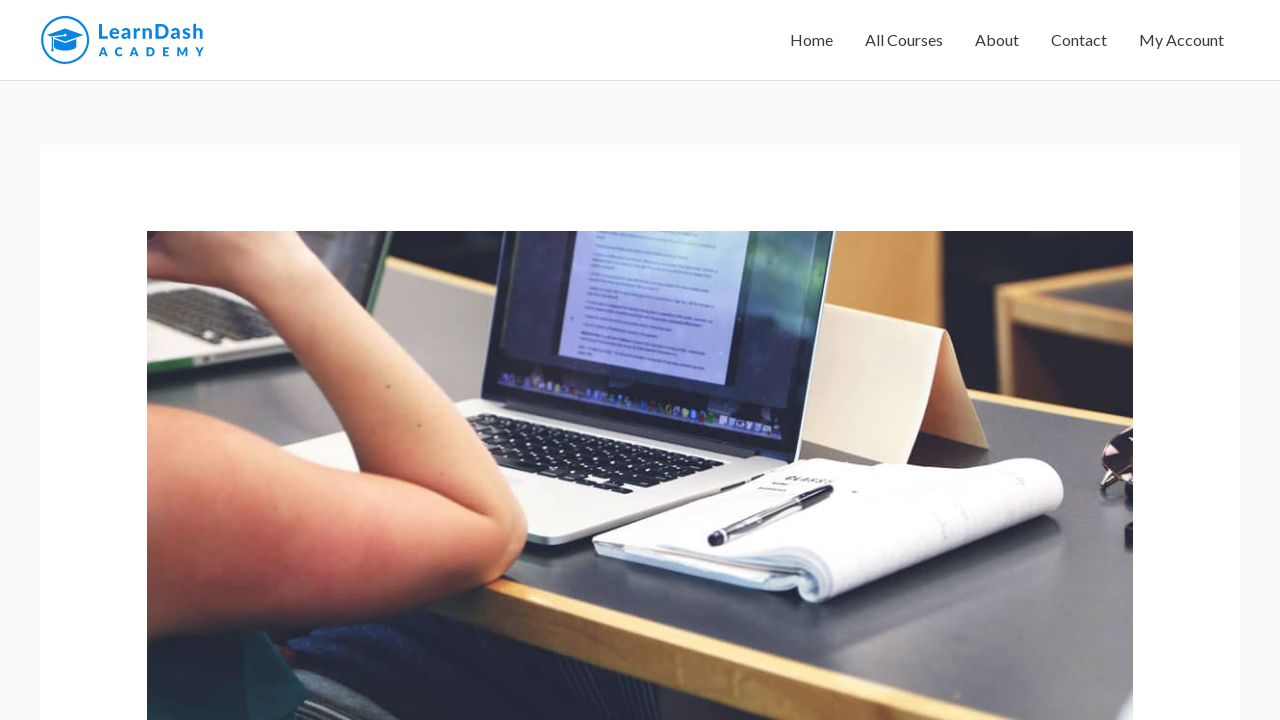

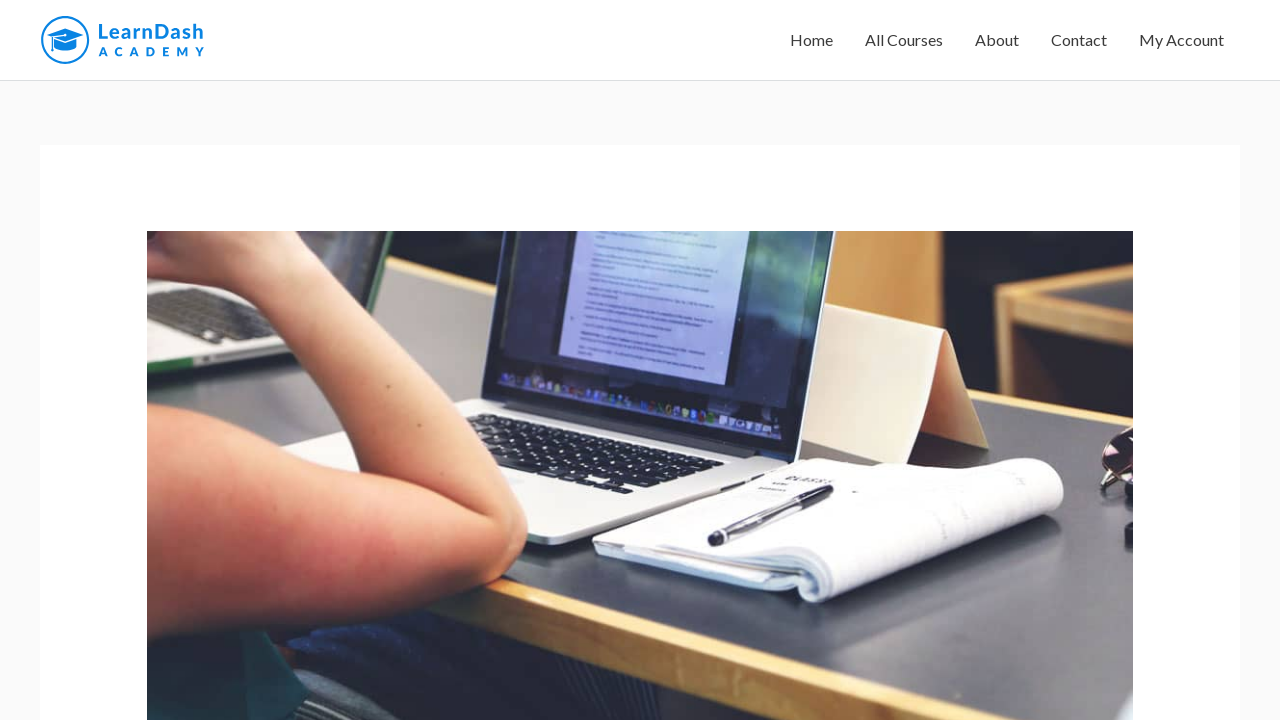